Tests clicking on a career category filter to find mentors in Sales & Ops category

Starting URL: https://job-portal-user-dev-skx7zw44dq-et.a.run.app/mentoring

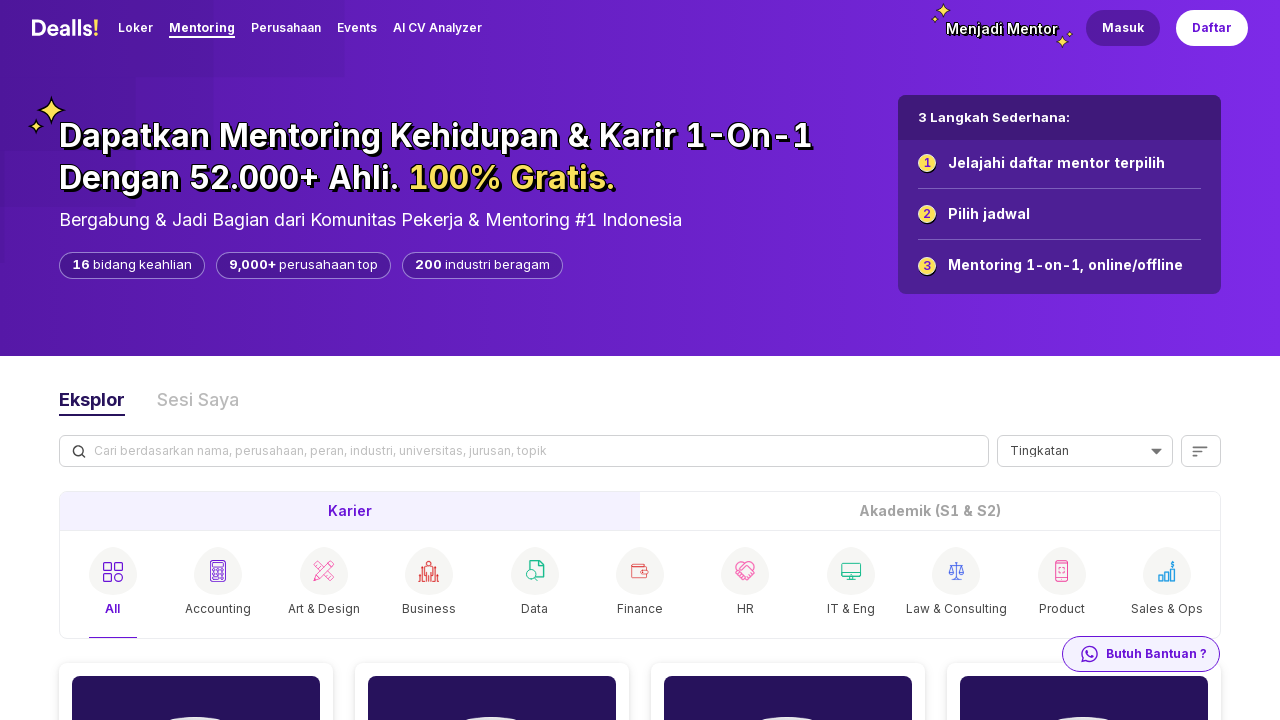

Clicked on Sales & Ops category filter to find mentors at (1167, 609) on xpath=//a[normalize-space(text())='Sales & Ops']
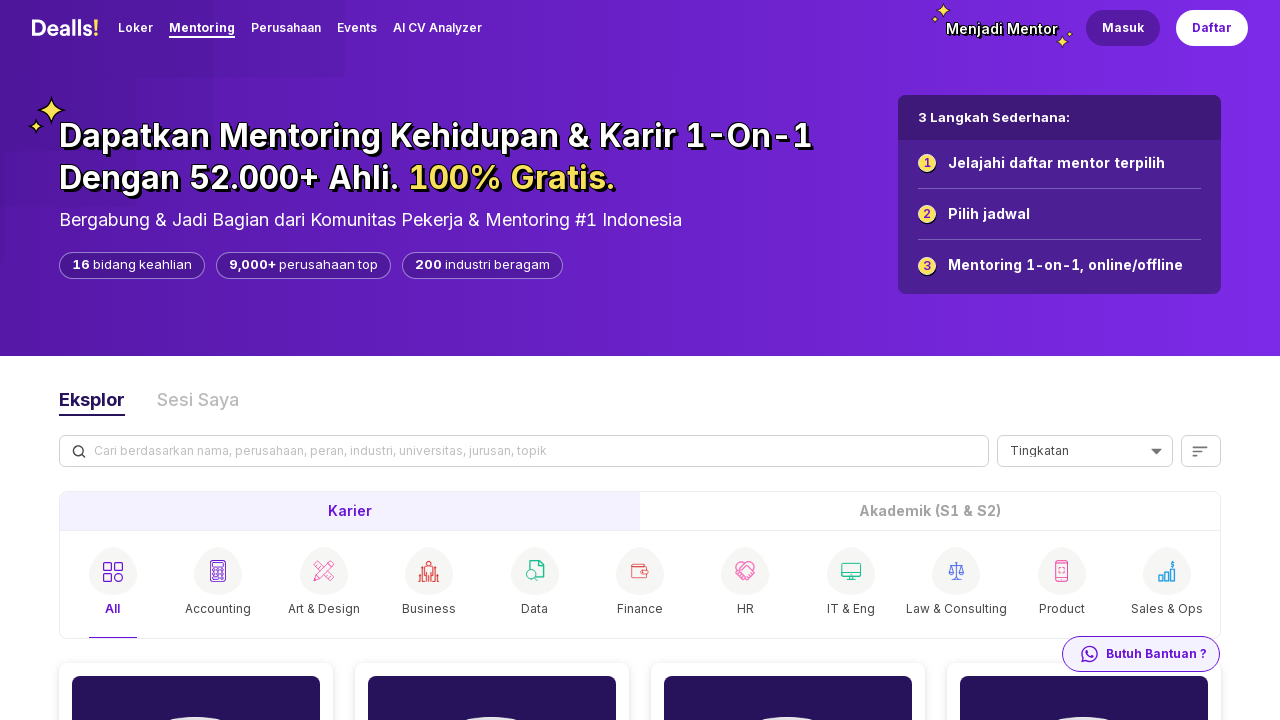

Mentor cards in Sales & Ops category loaded successfully
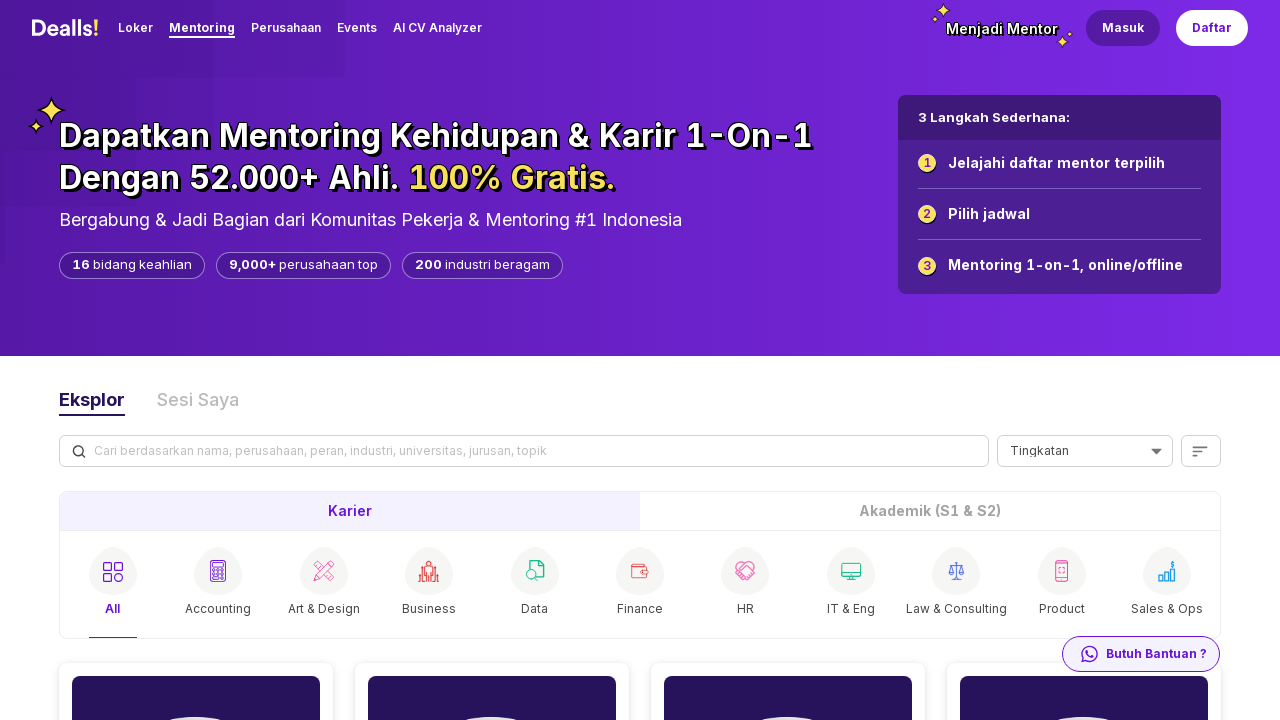

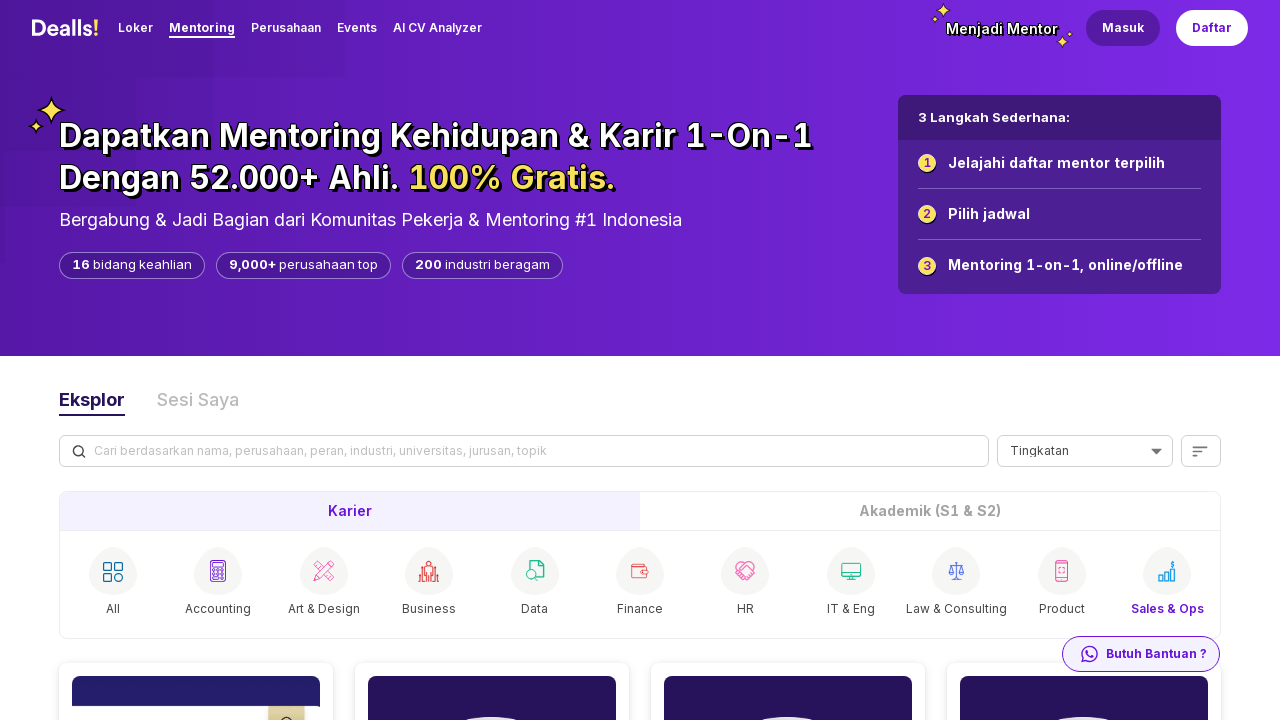